Tests date picker functionality by clicking the date picker field and selecting a specific date

Starting URL: http://testautomationpractice.blogspot.com/

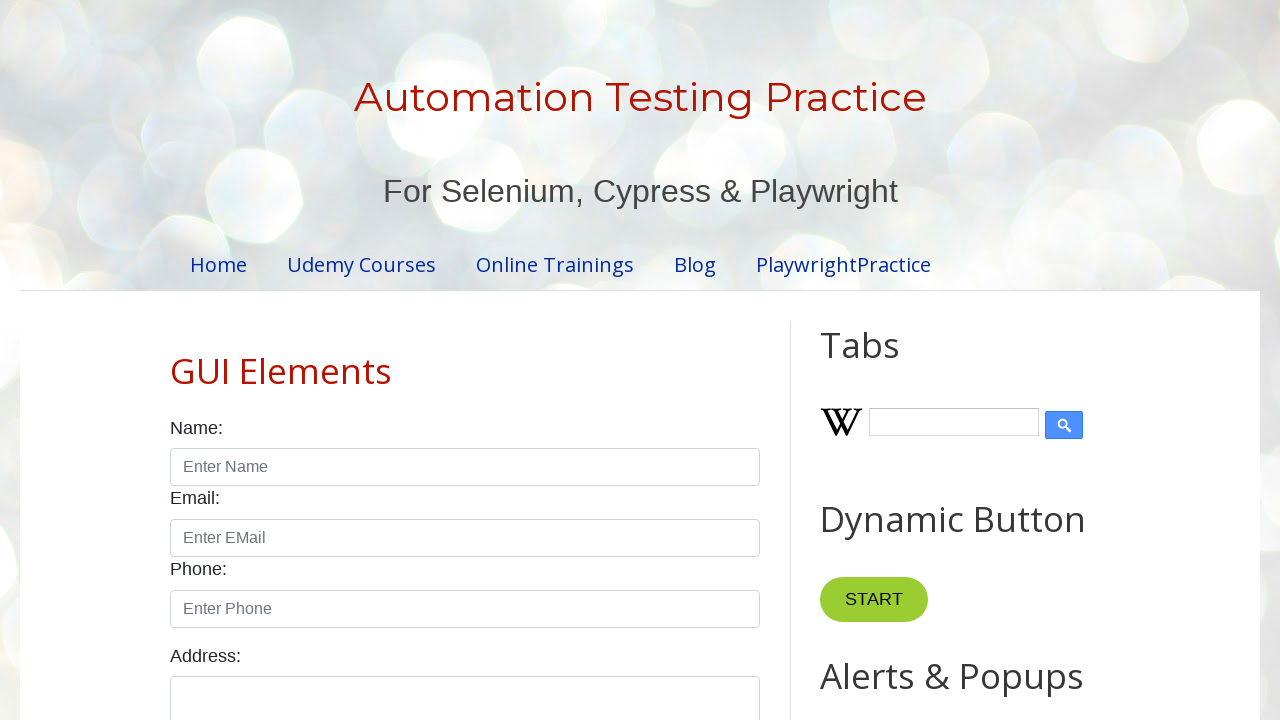

Clicked on the date picker field at (515, 360) on #datepicker
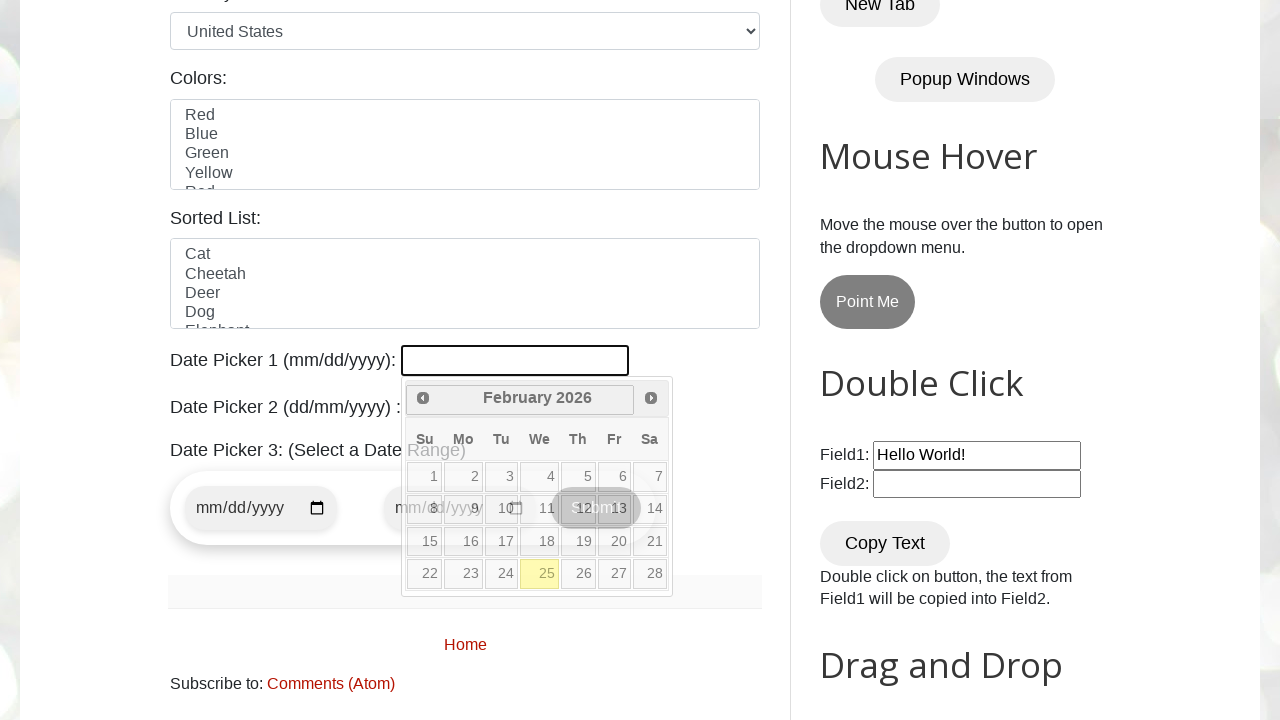

Selected the 23rd day from the date picker at (463, 574) on (//a[@class='ui-state-default'])[23]
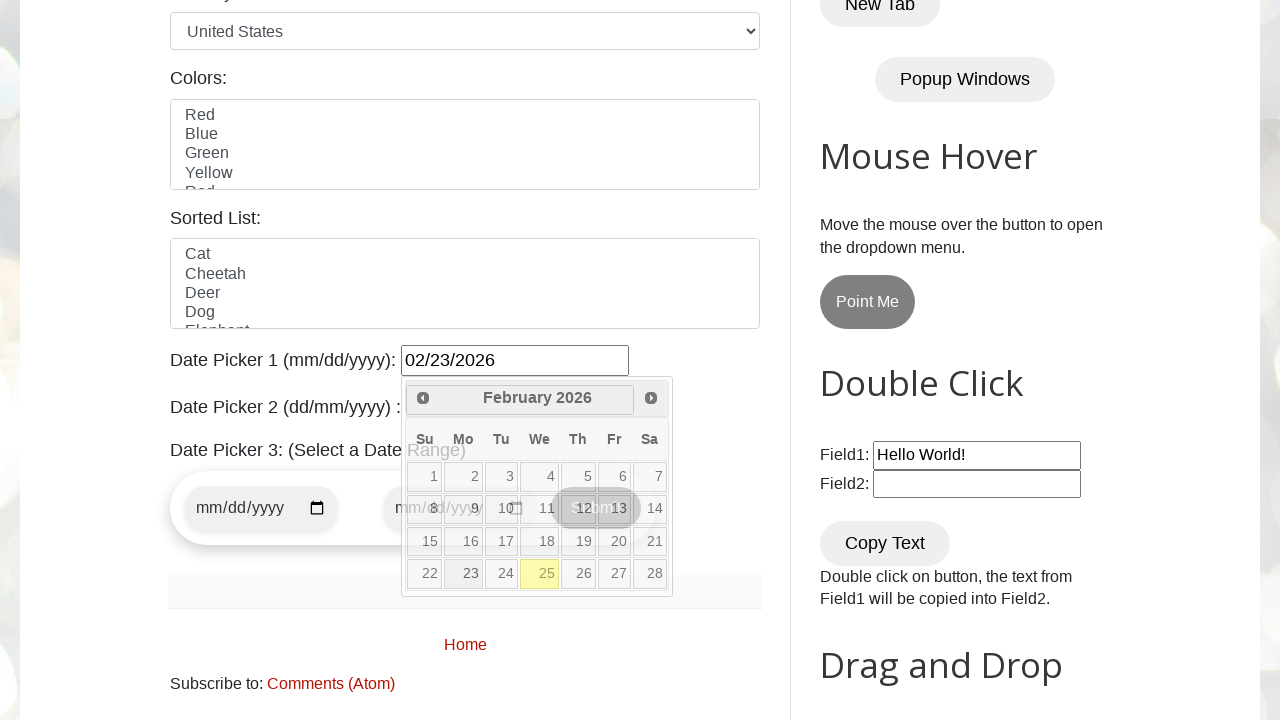

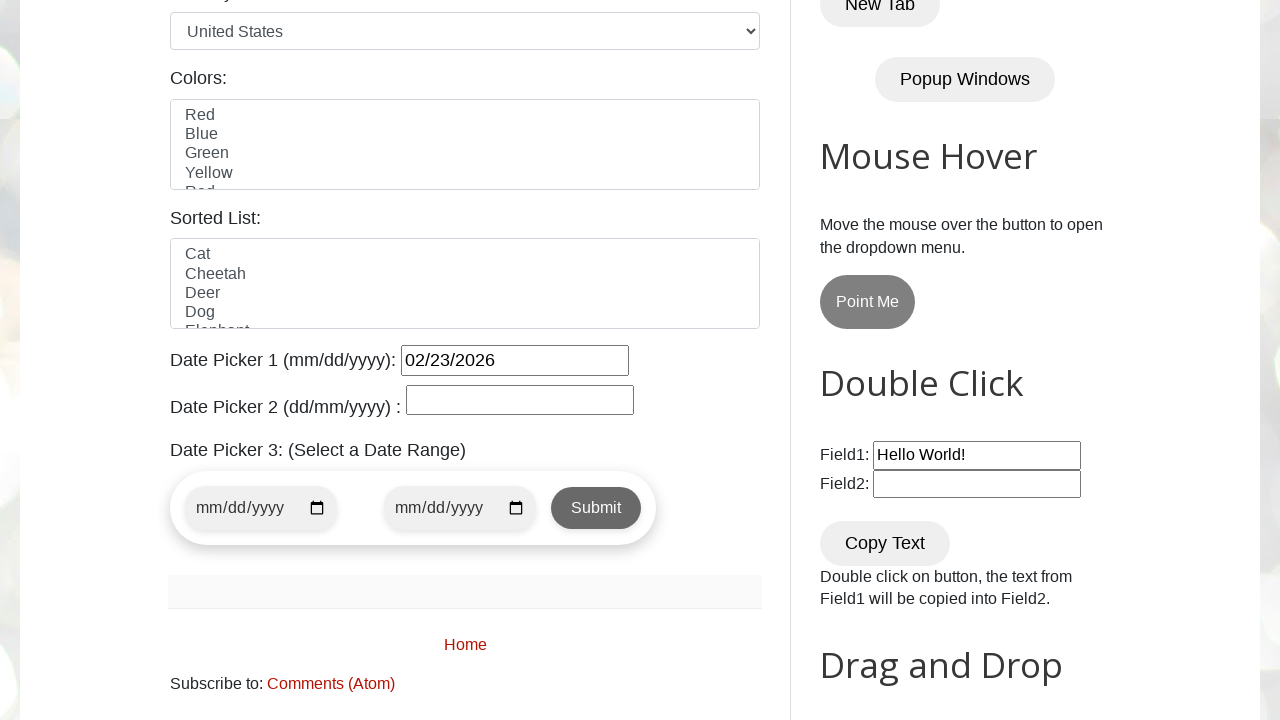